Tests JavaScript prompt alert by clicking the prompt button, entering text, accepting the alert, and verifying the entered text appears in the result

Starting URL: https://the-internet.herokuapp.com/javascript_alerts

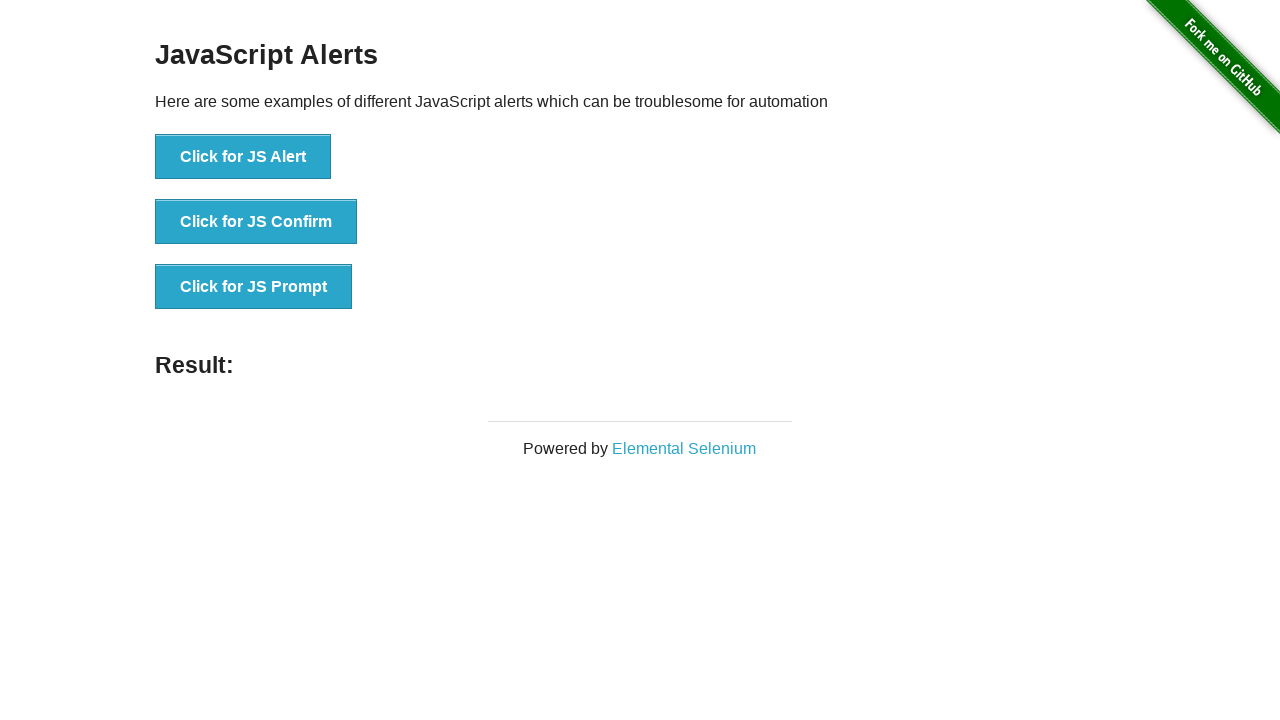

Set up dialog handler to accept prompt with 'Abdullah'
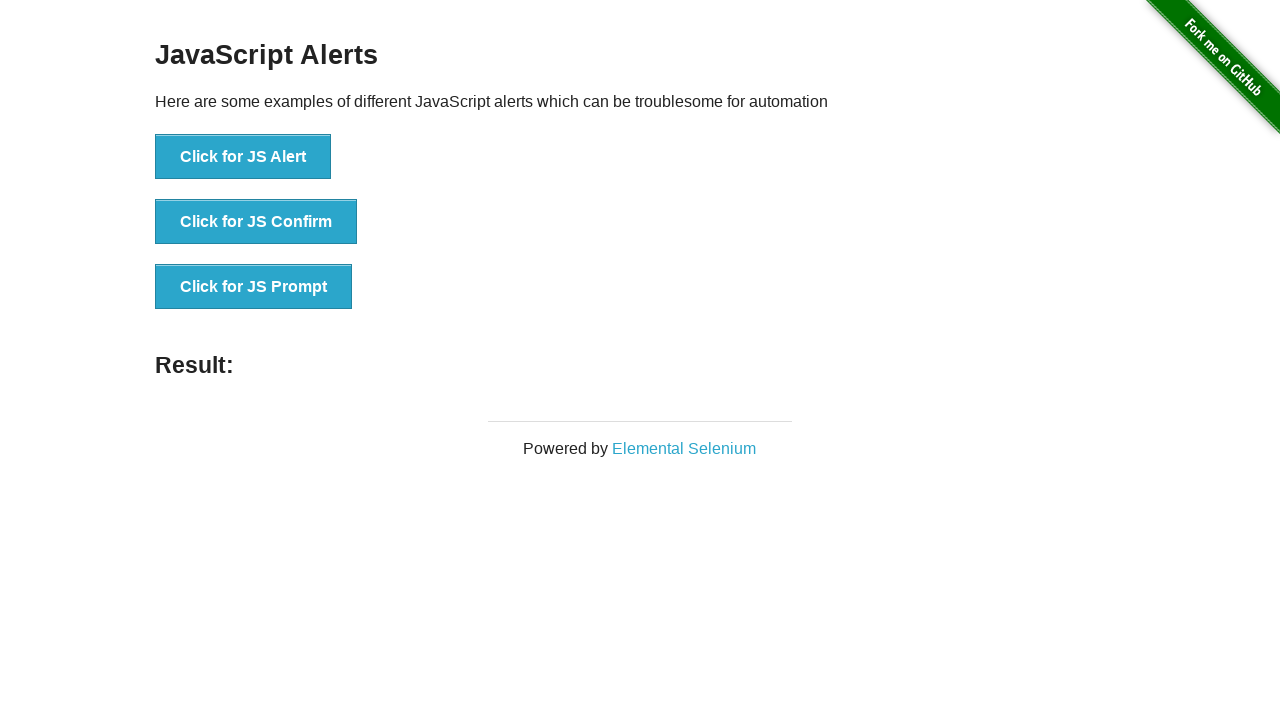

Clicked the JS Prompt button at (254, 287) on xpath=//*[@onclick='jsPrompt()']
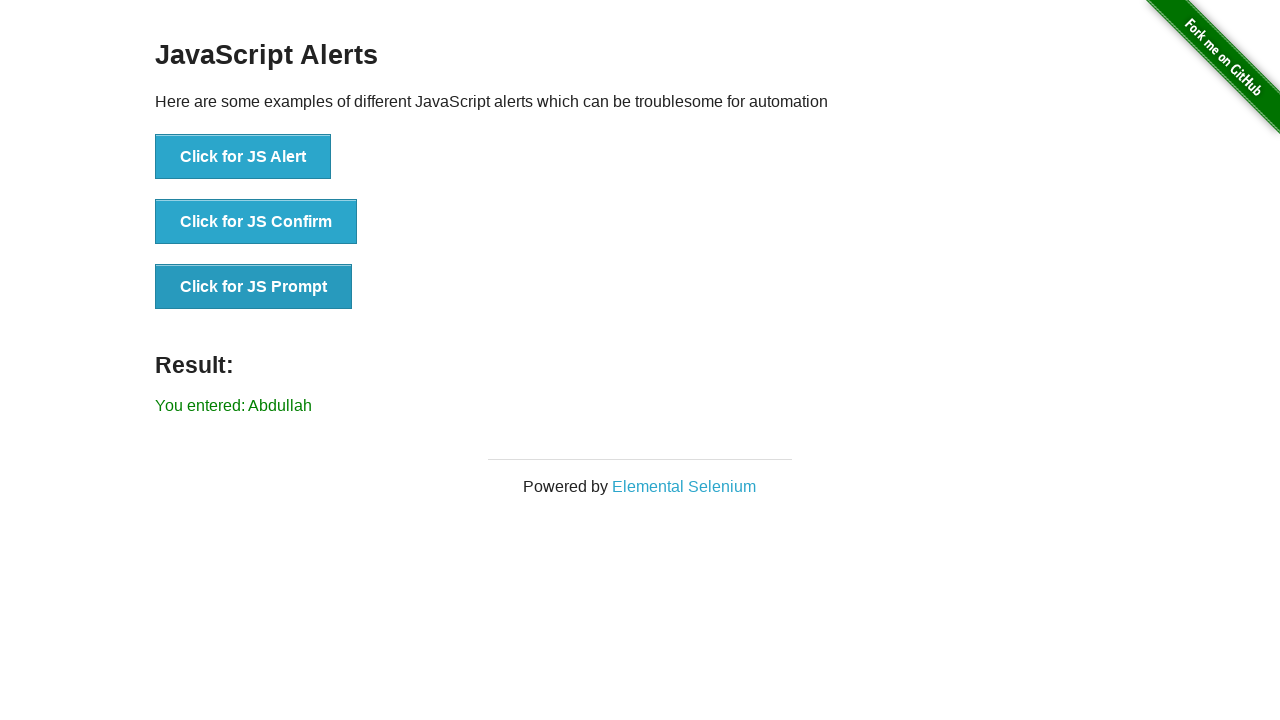

Result element loaded and is visible
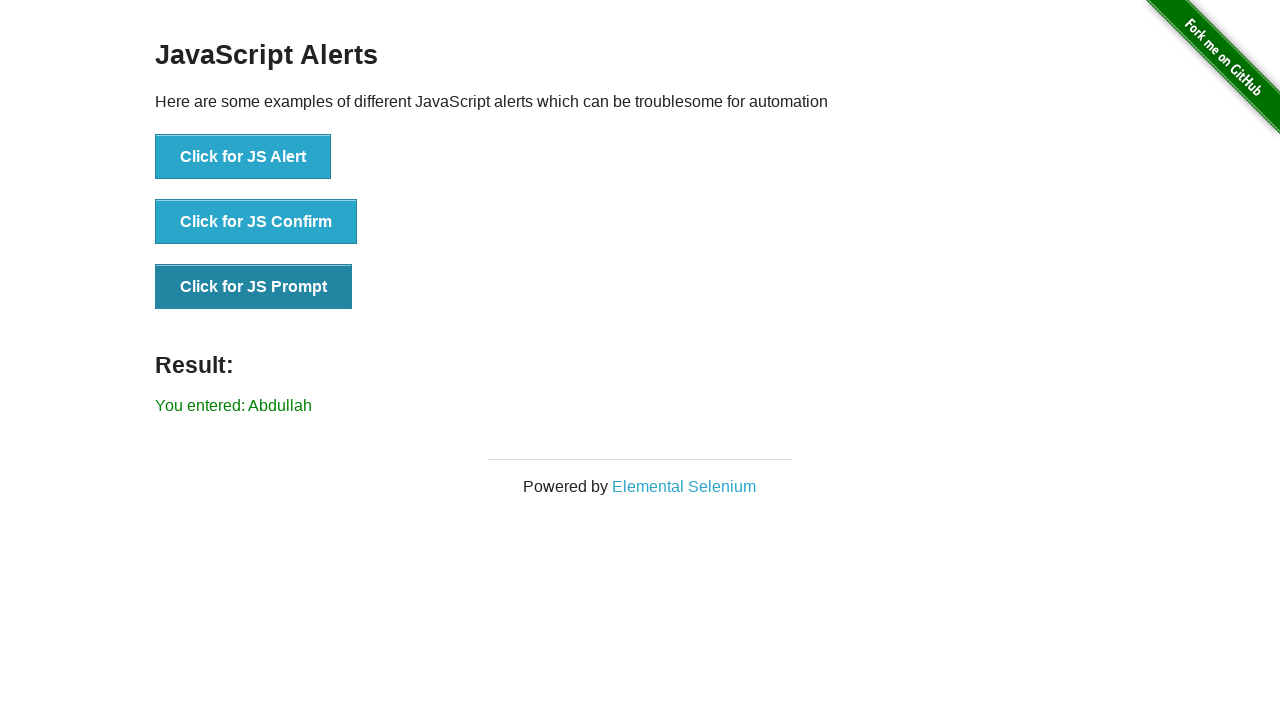

Verified that 'Abdullah' appears in the result text
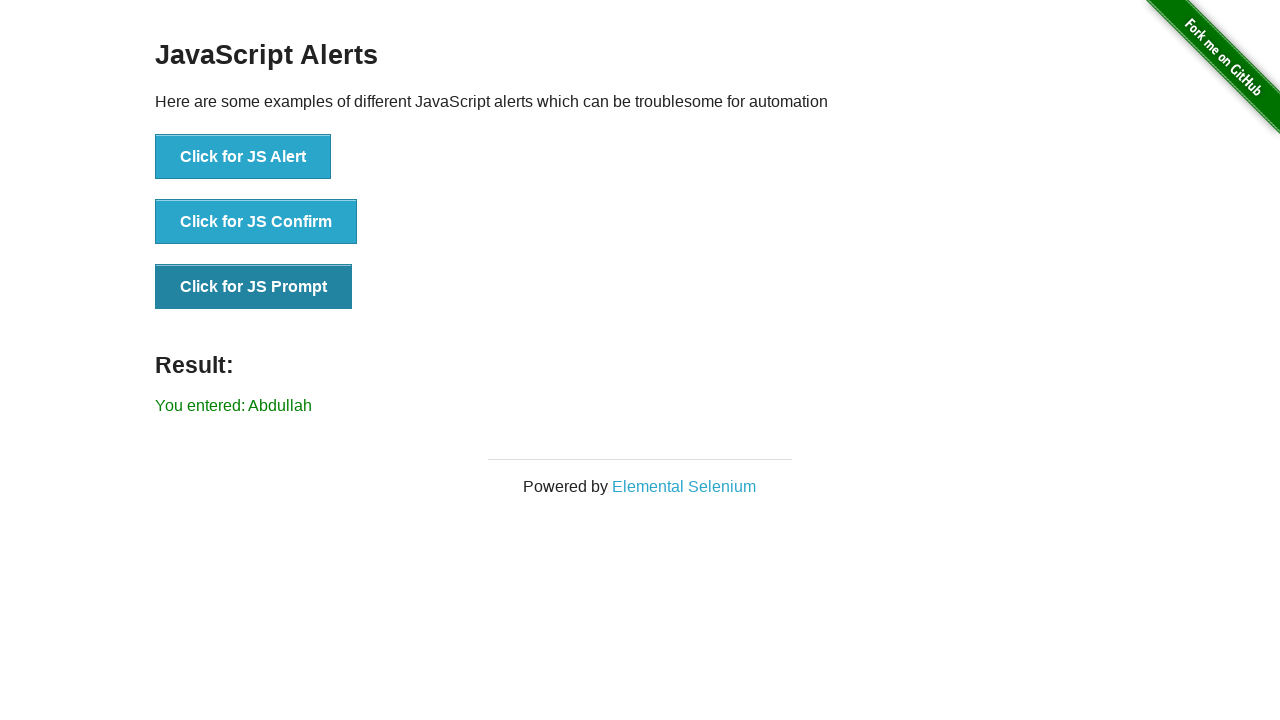

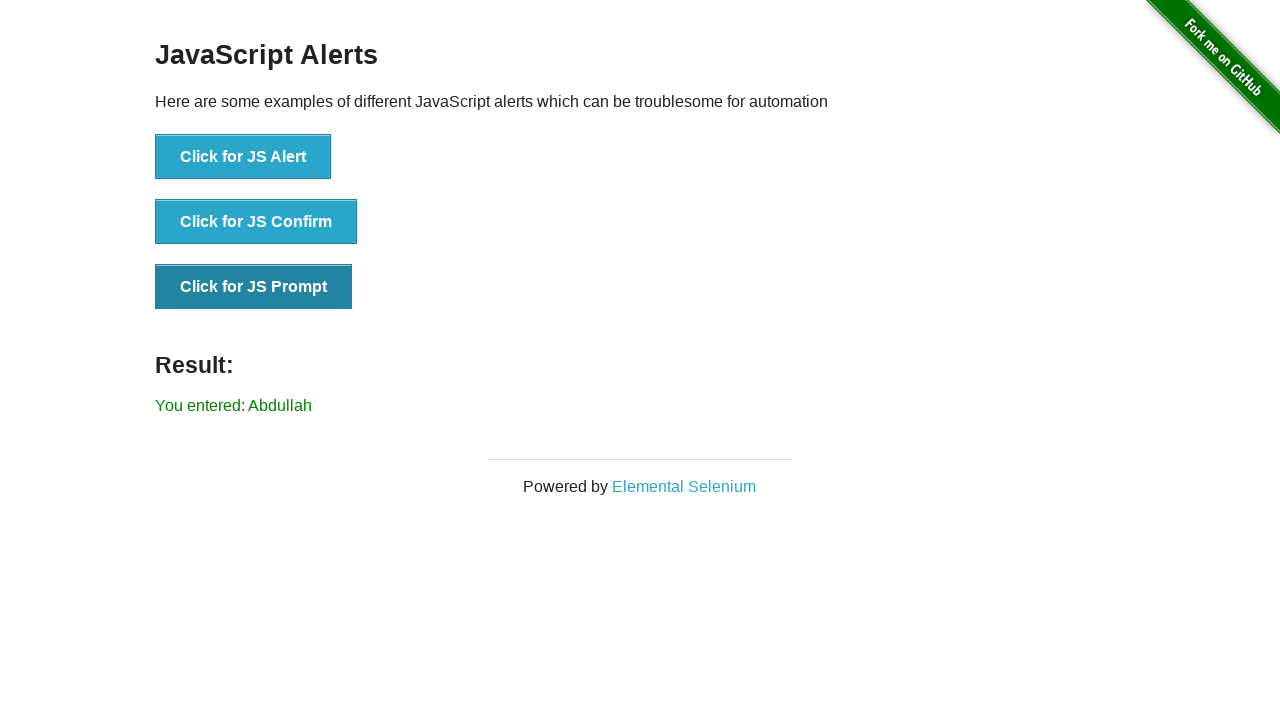